Tests auto-suggest dropdown functionality by typing a partial search term and selecting a specific option from the suggestions list.

Starting URL: https://rahulshettyacademy.com/dropdownsPractise/

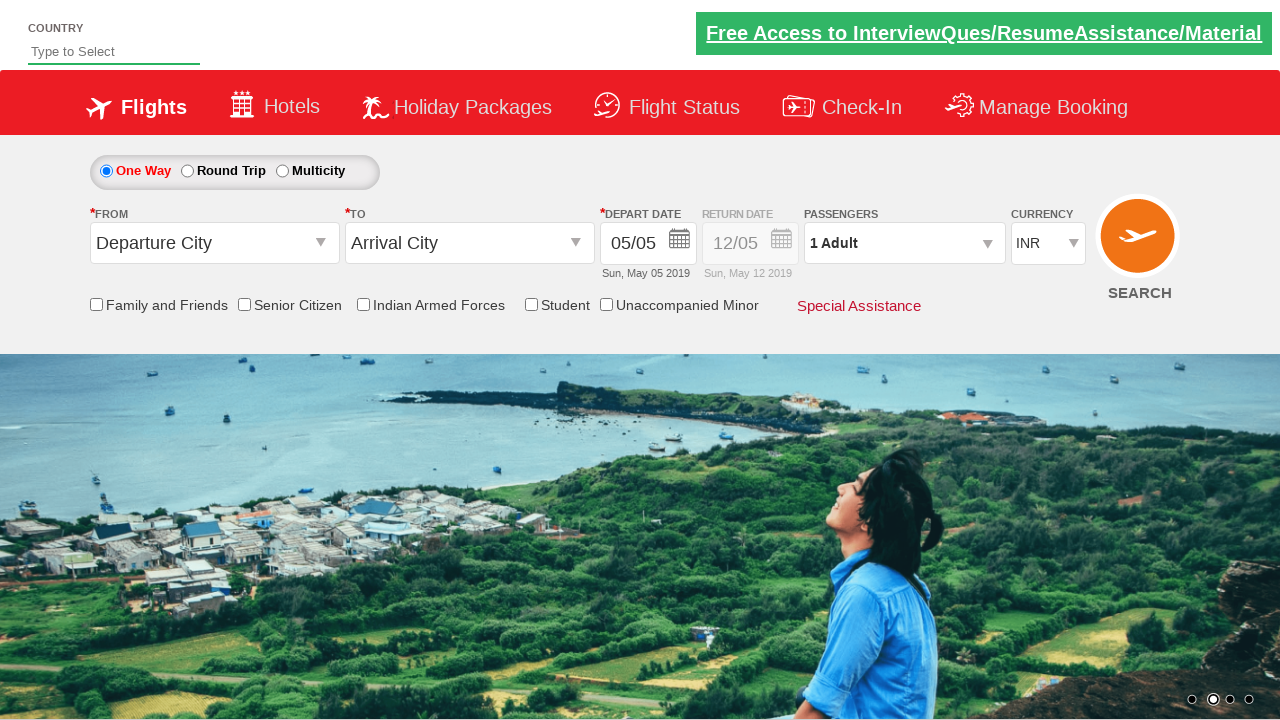

Filled autosuggest field with 'Ban' to trigger dropdown on #autosuggest
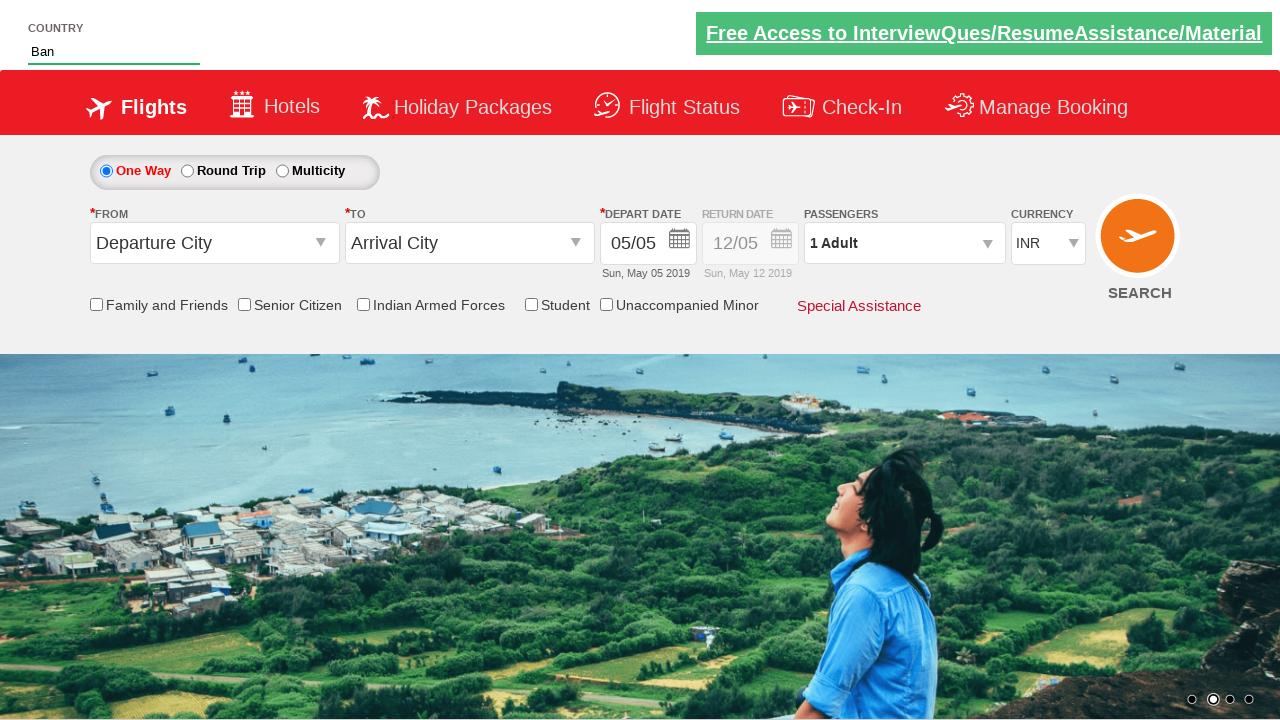

Autocomplete suggestions dropdown appeared
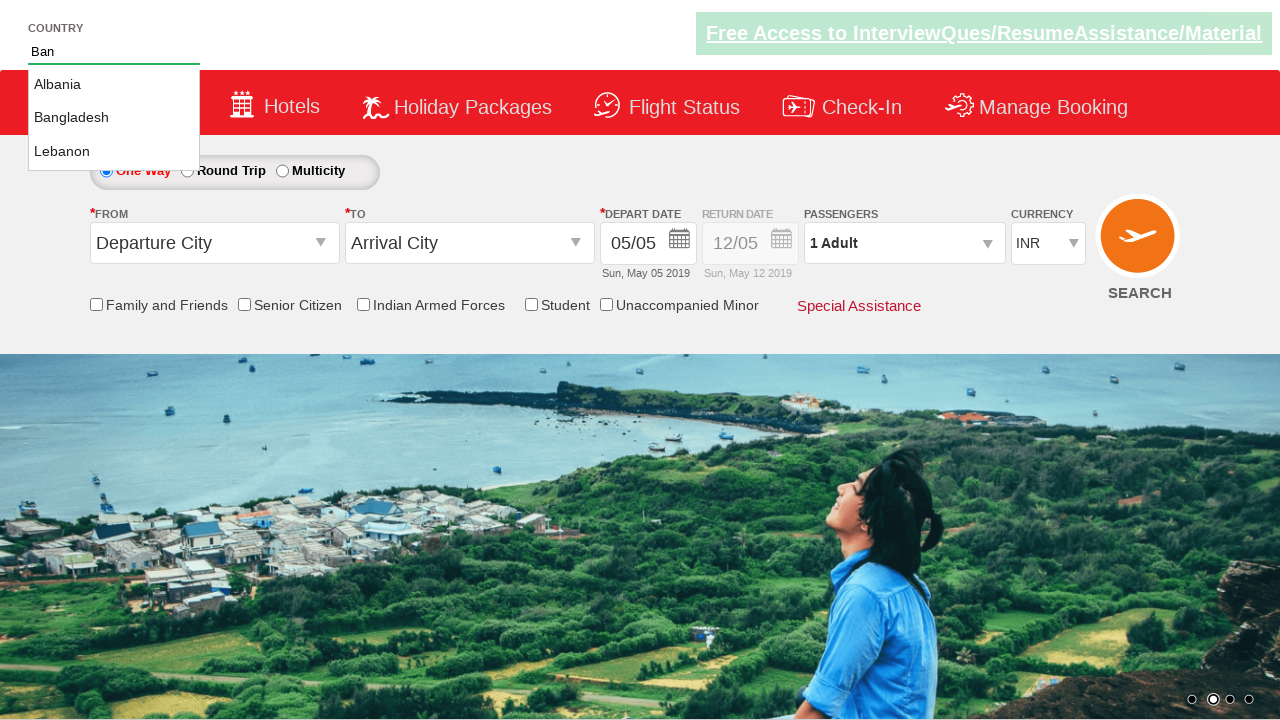

Retrieved all suggestion options from dropdown
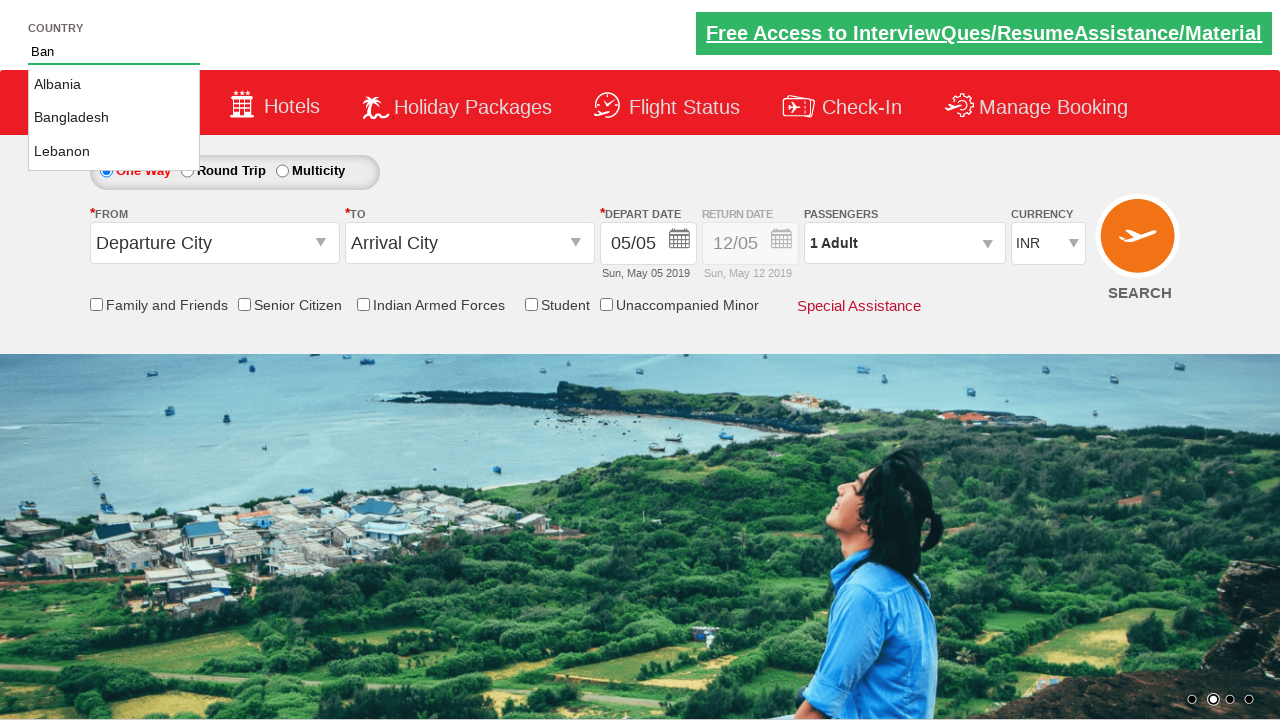

Selected 'Bangladesh' from the suggestions list at (114, 118) on li.ui-menu-item a >> nth=1
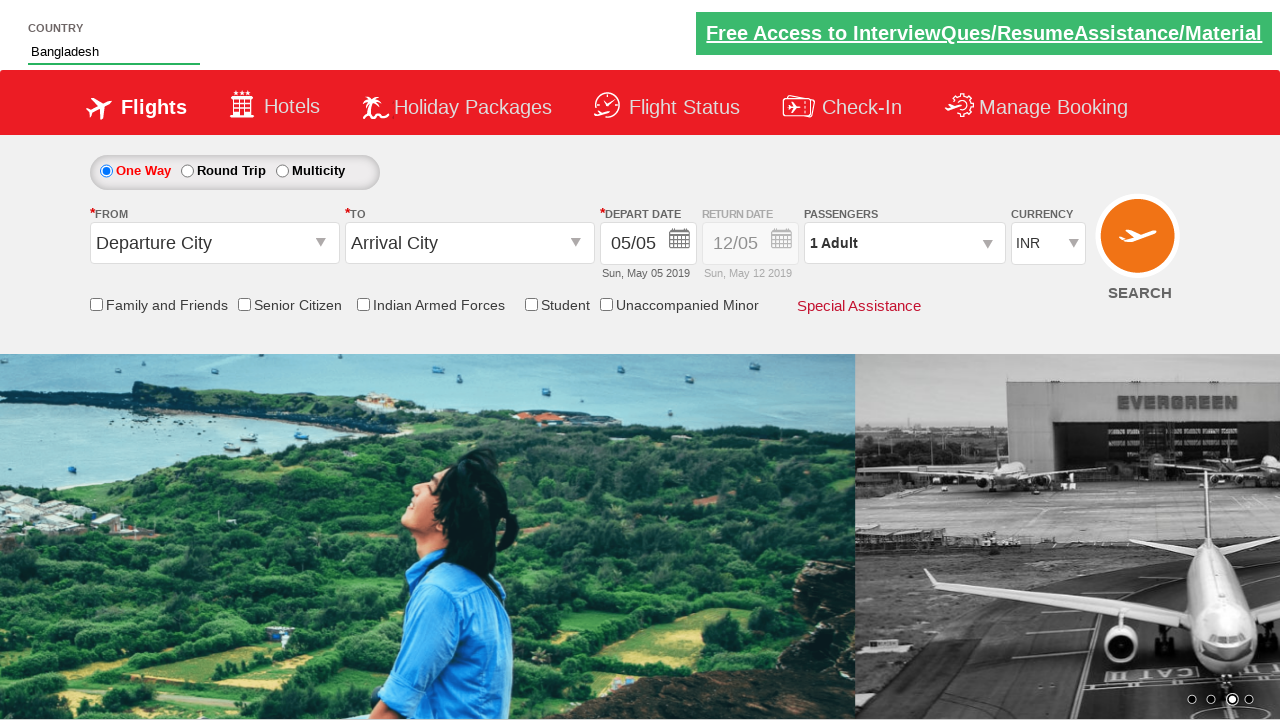

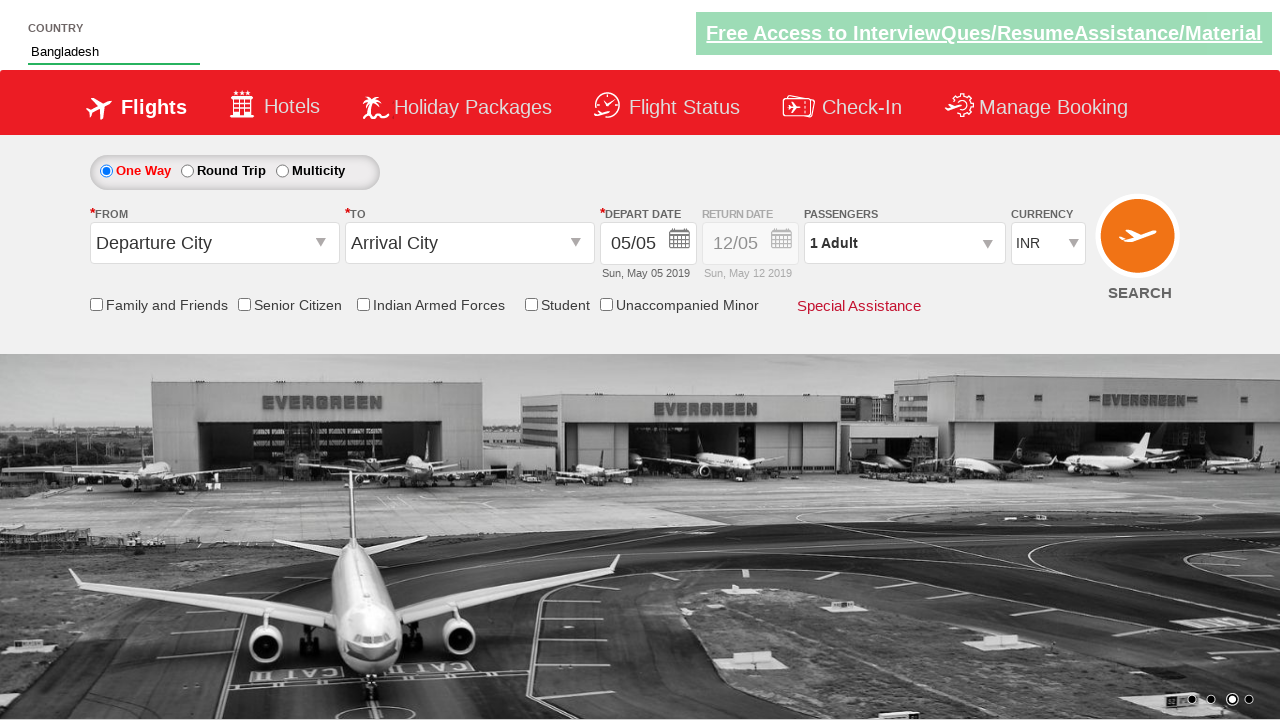